Tests Salesforce signup form by clicking the "Try for Free" button and filling out the registration form with user details

Starting URL: https://login.salesforce.com/

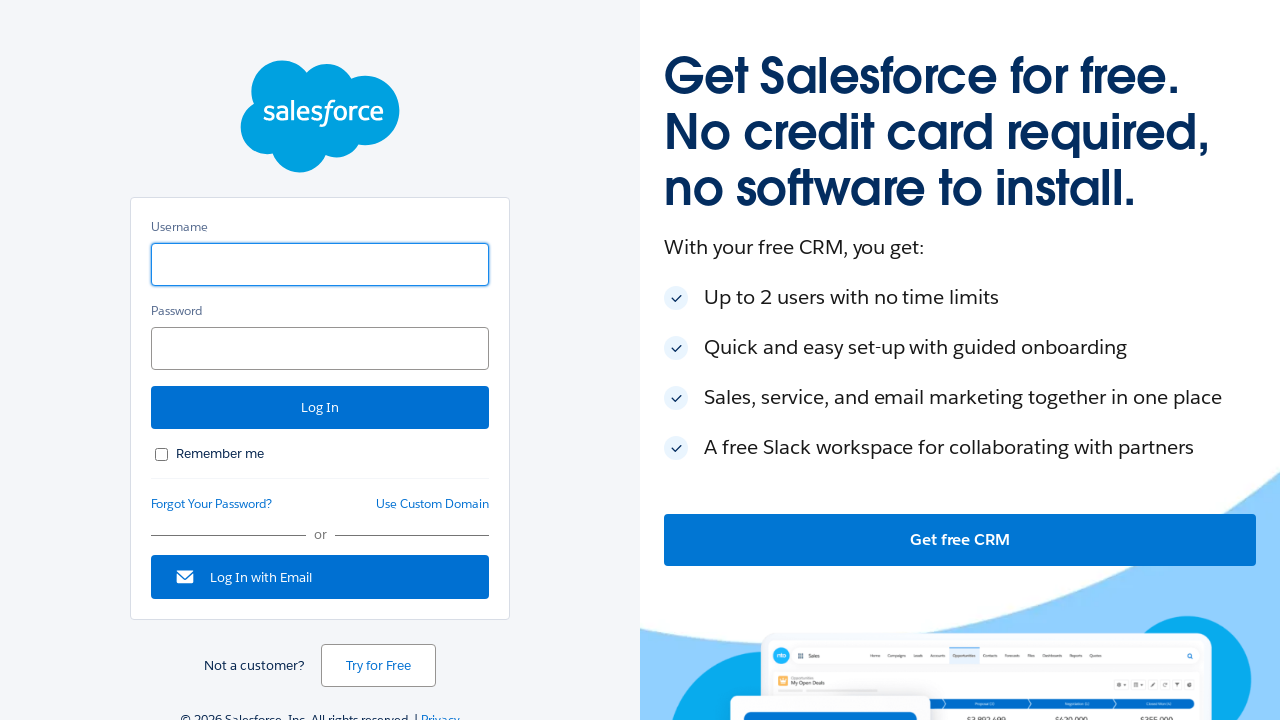

Clicked 'Try for free' button to navigate to signup page at (378, 666) on text=Try for free
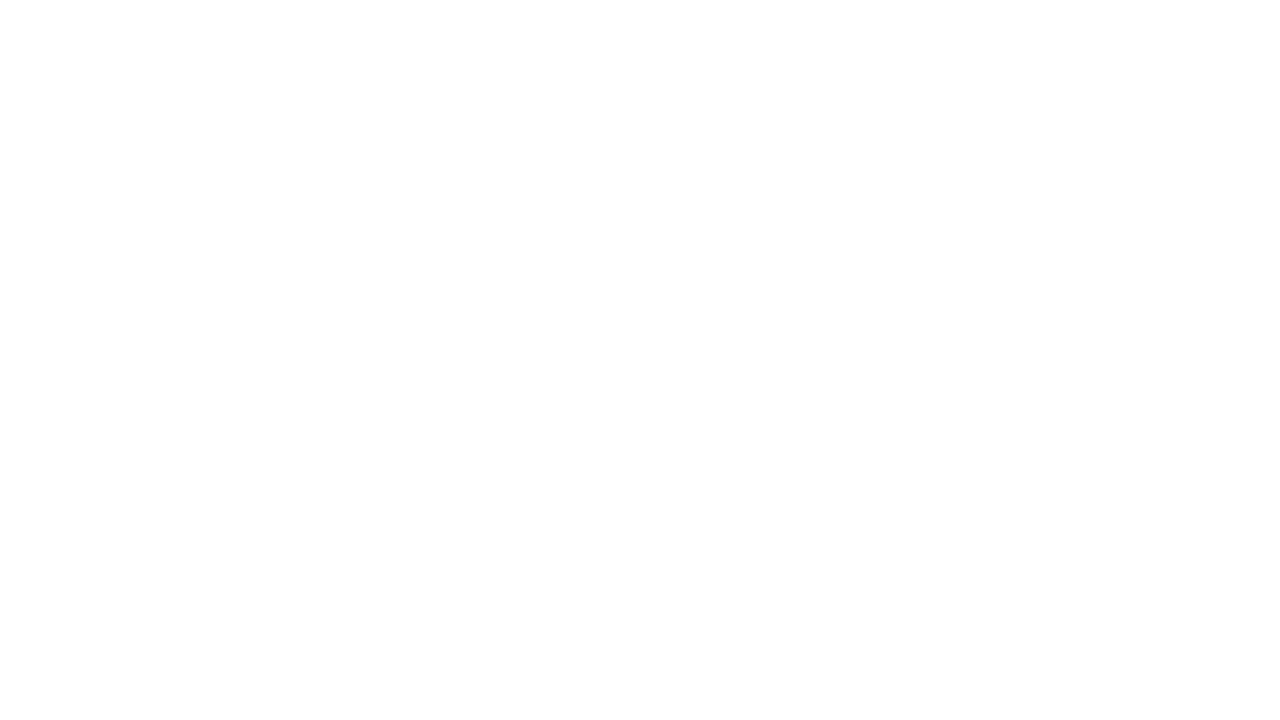

Waited 5 seconds for signup form to load
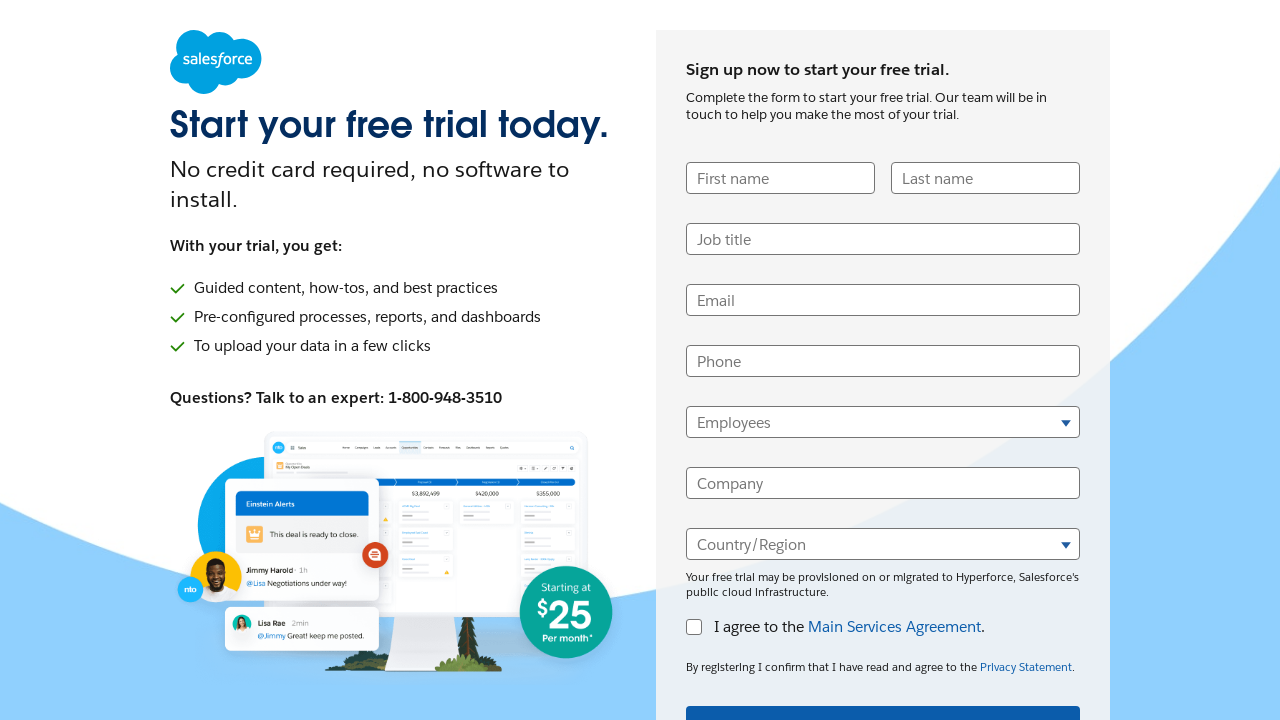

Filled in first name field with 'Maria' on input[name='UserFirstName']
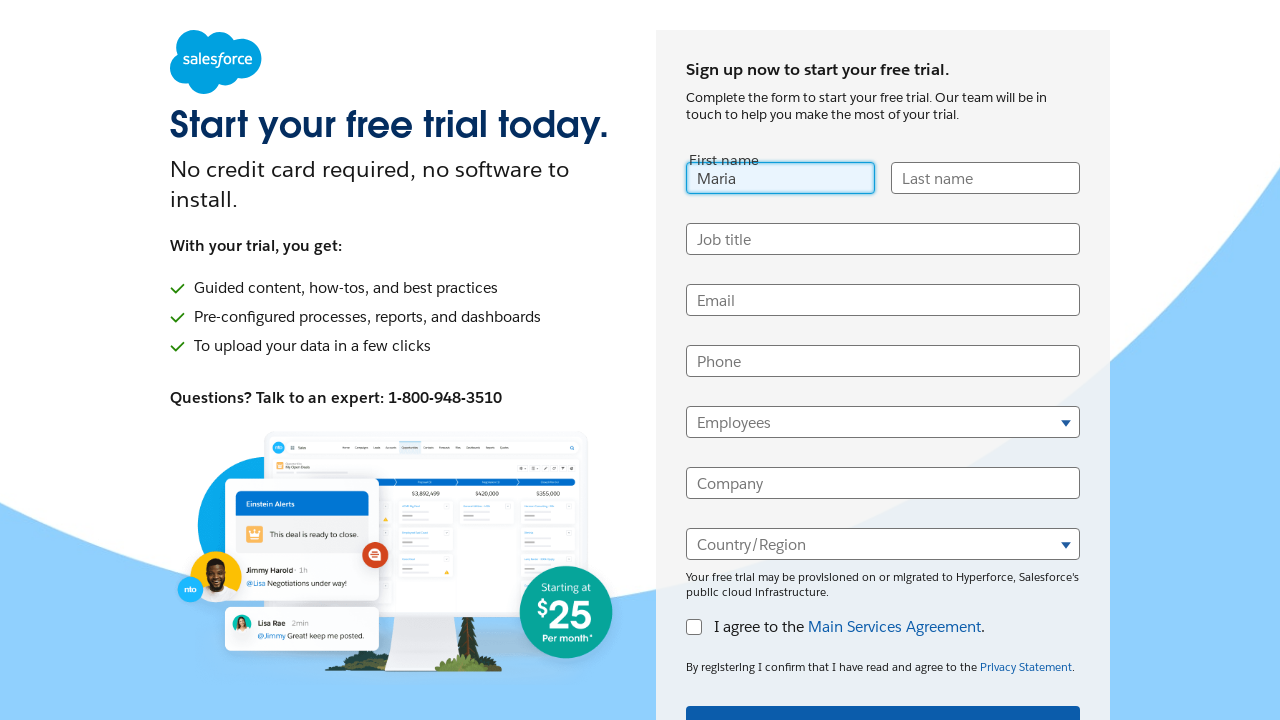

Filled in last name field with 'Johnson' on input[name='UserLastName']
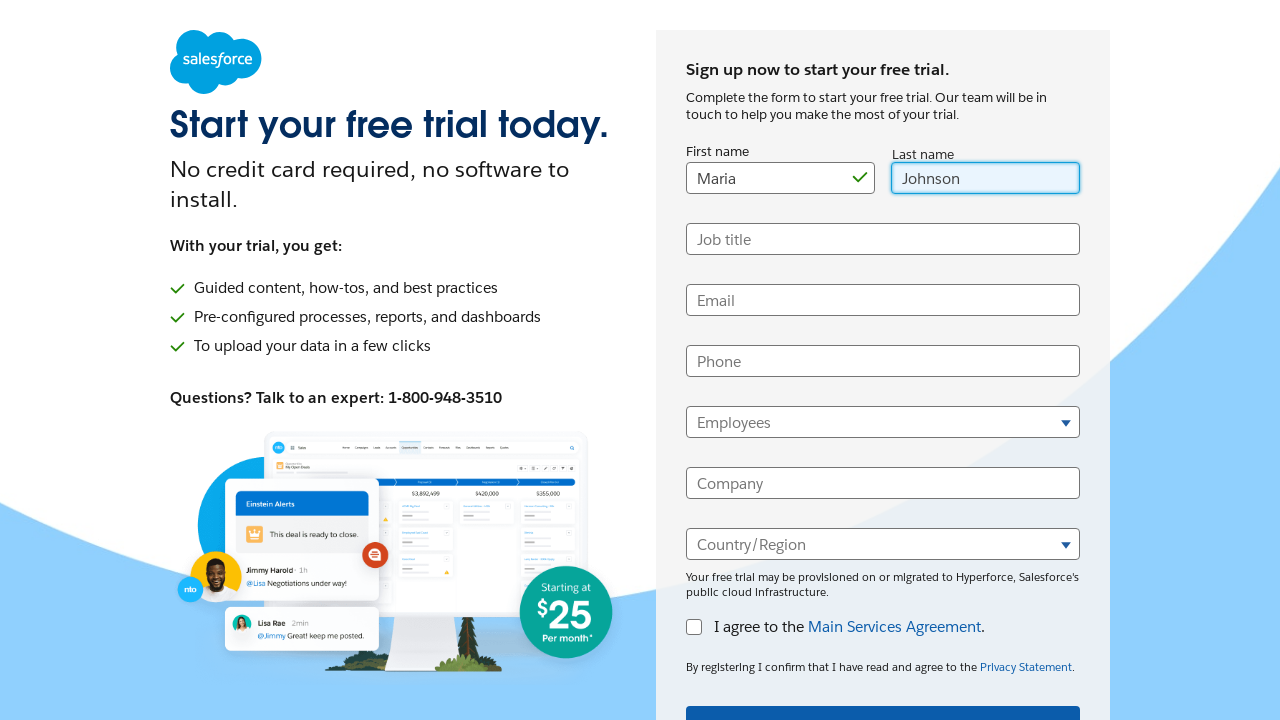

Filled in title field with 'Software Developer' on input[name='UserTitle']
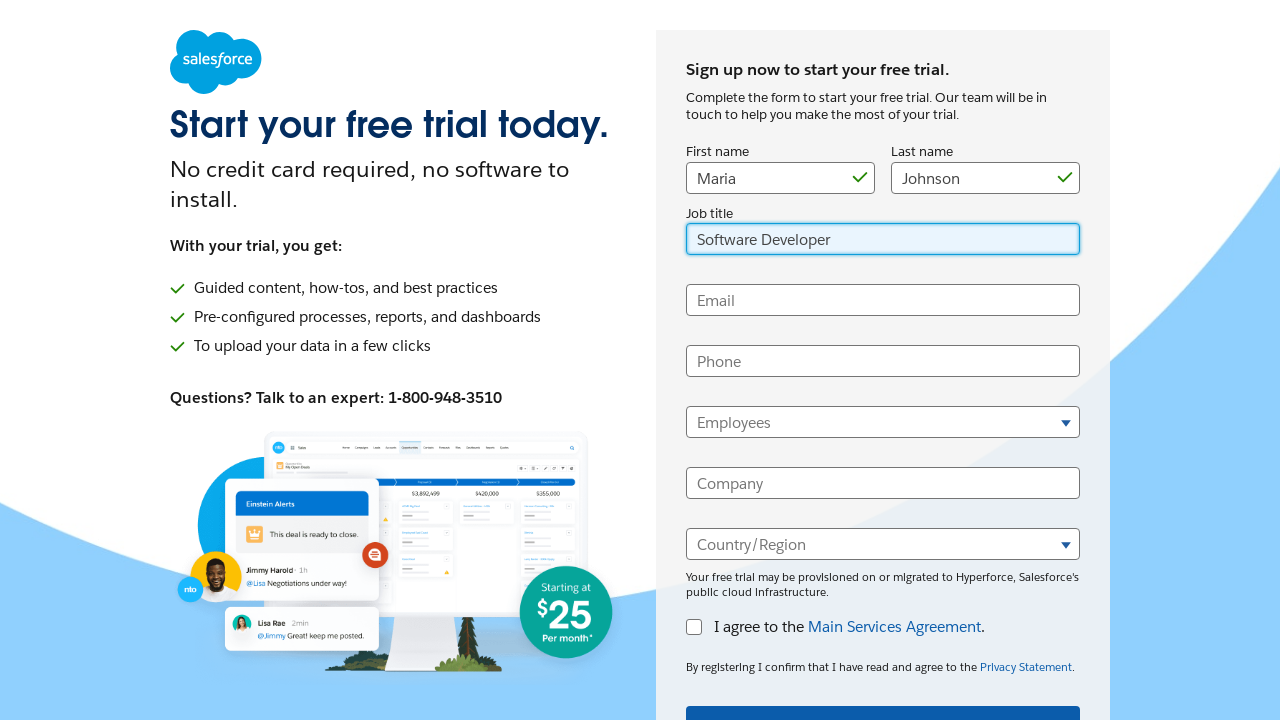

Filled in email field with 'mjohnson.test@example.com' on input[name='UserEmail']
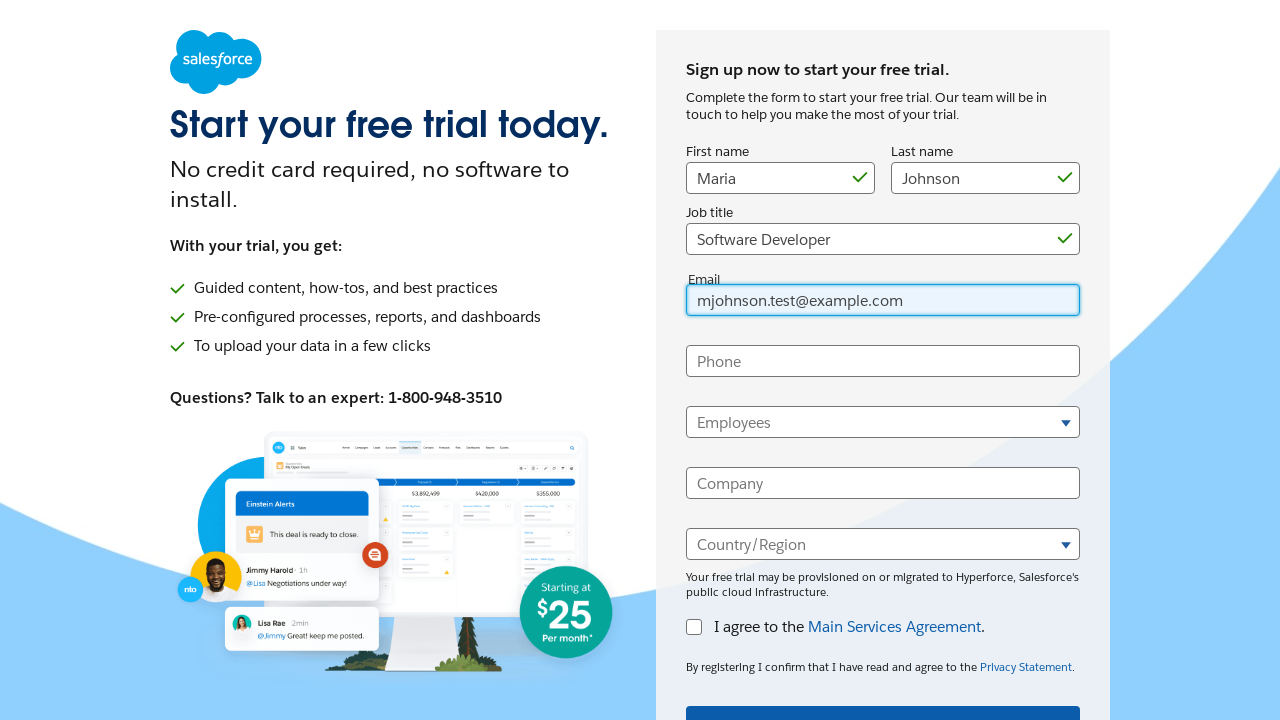

Filled in phone field with '555-0142' on input[name='UserPhone']
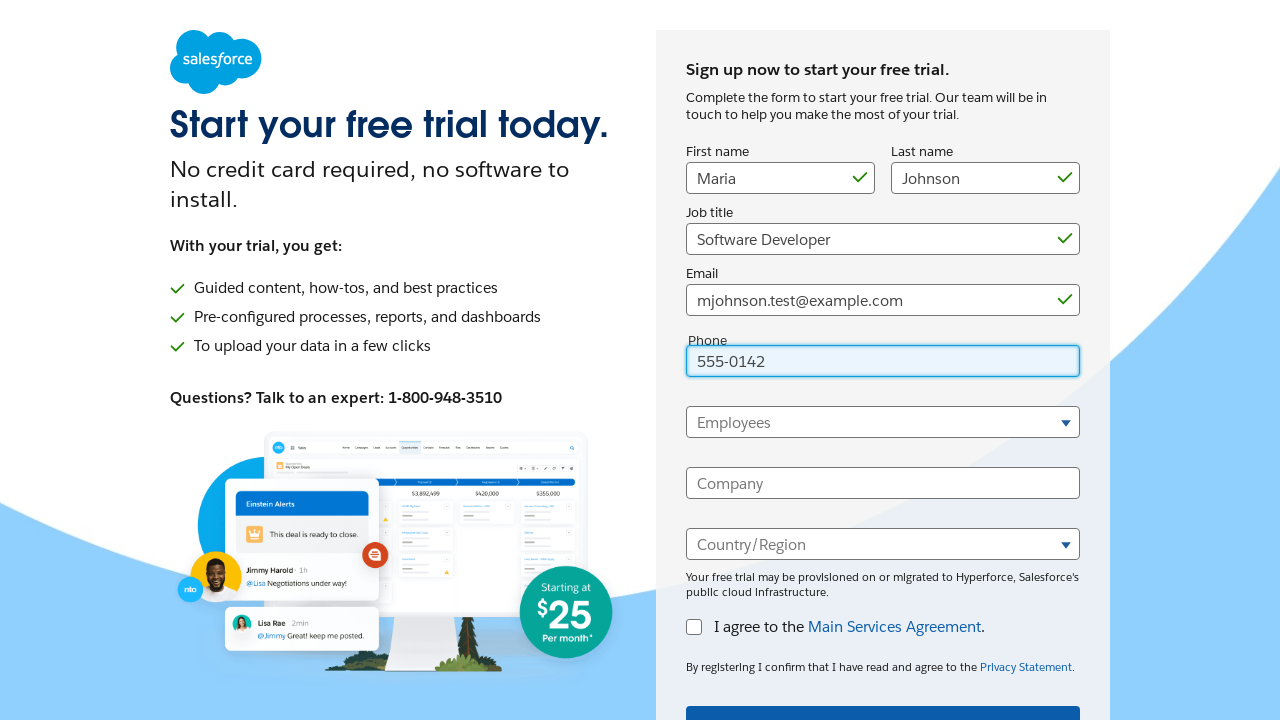

Selected second option from company employees dropdown on select[name='CompanyEmployees']
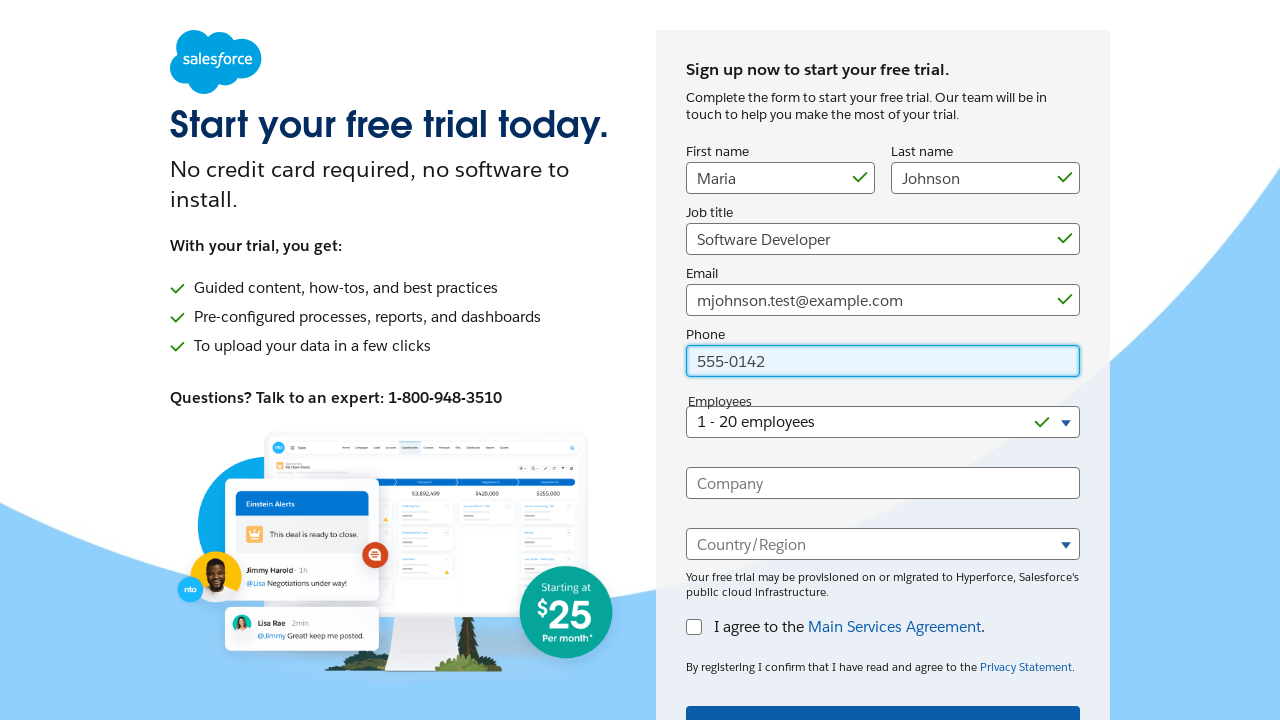

Filled in company name field with 'Tech Solutions Inc' on input[name='CompanyName']
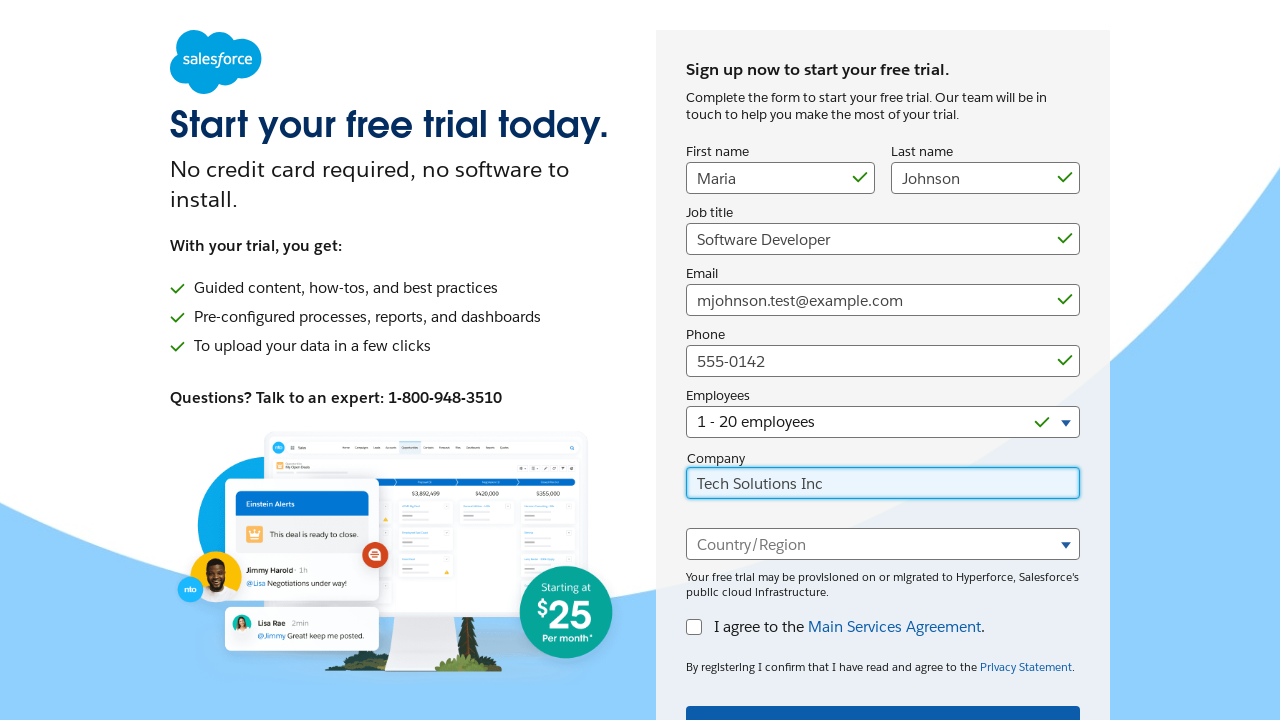

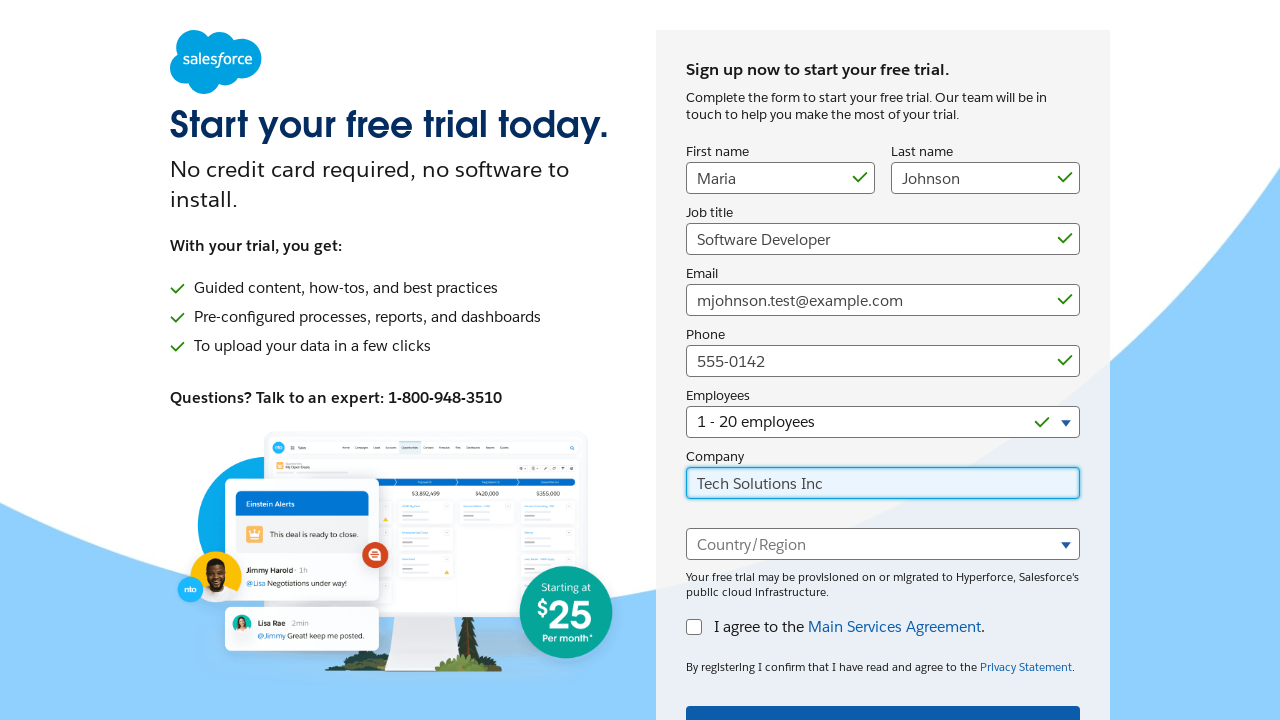